Tests prompt dialog by entering text and accepting it, verifying the entered text is displayed

Starting URL: https://automationfc.github.io/basic-form/

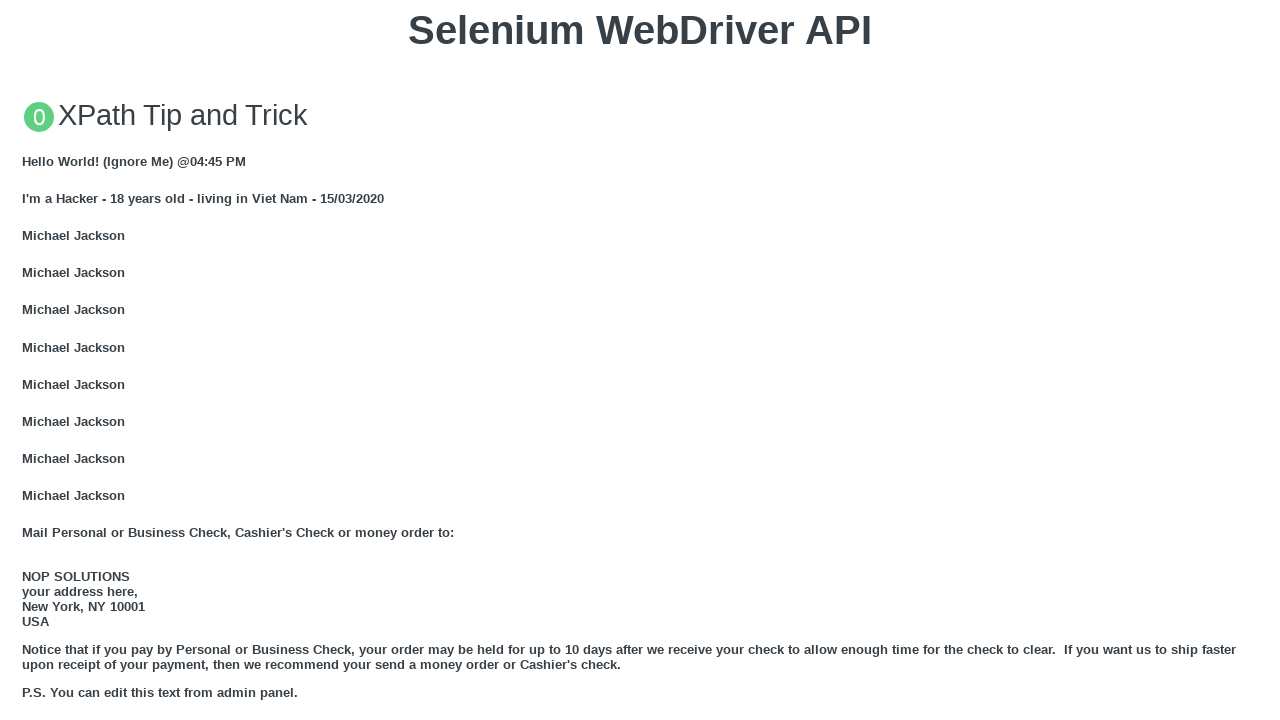

Set up dialog handler to accept prompt with text 'Never Give Up!!!'
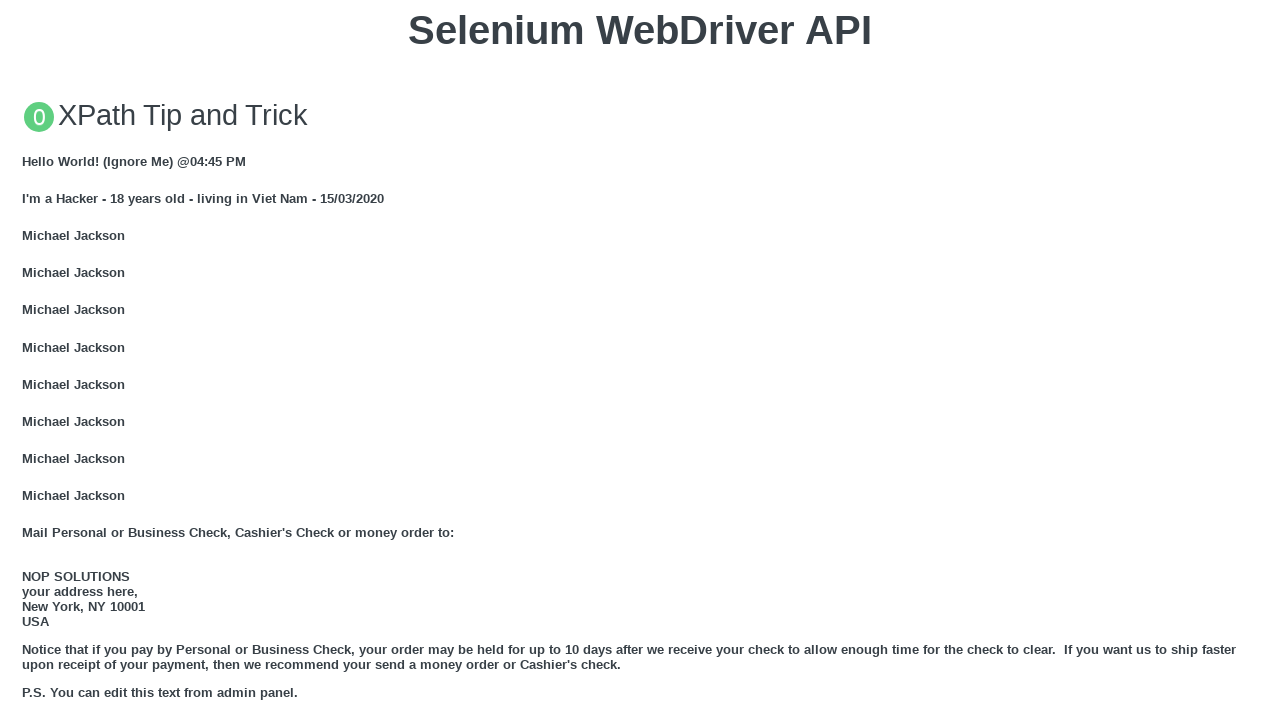

Clicked 'Click for JS Prompt' button to trigger prompt dialog at (640, 360) on xpath=//button[text()='Click for JS Prompt']
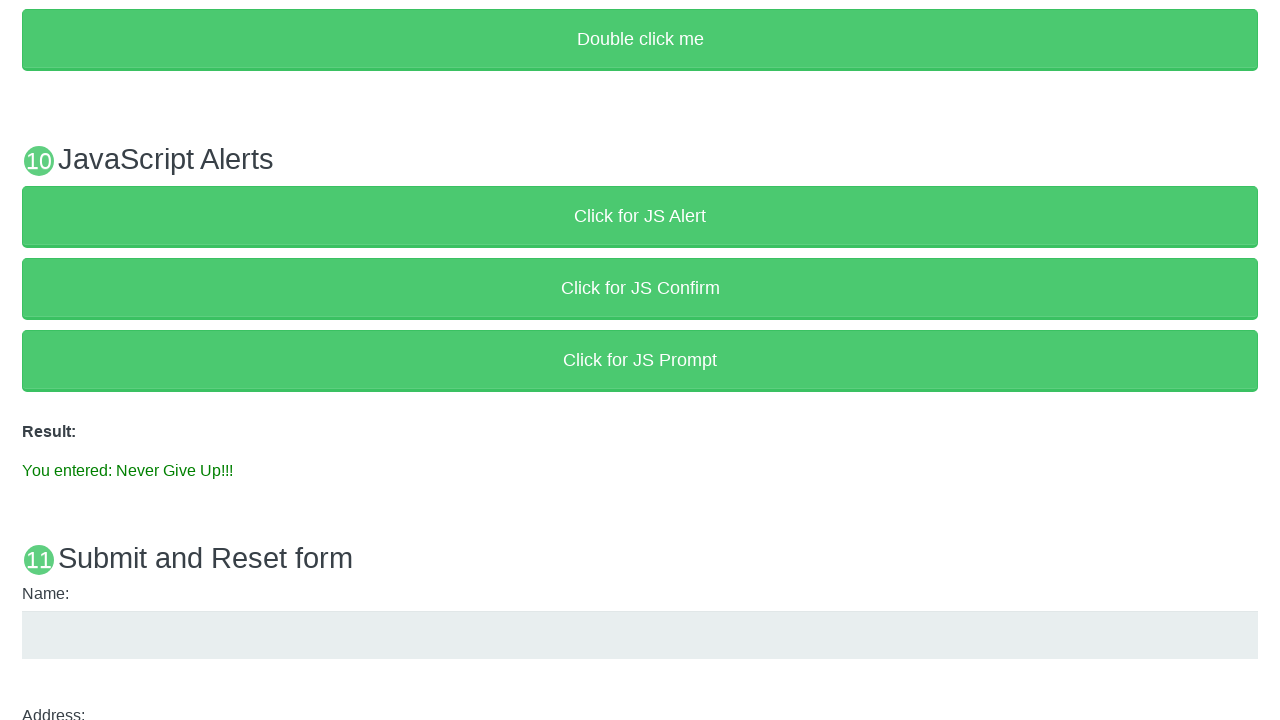

Verified result paragraph displays entered text 'You entered: Never Give Up!!!'
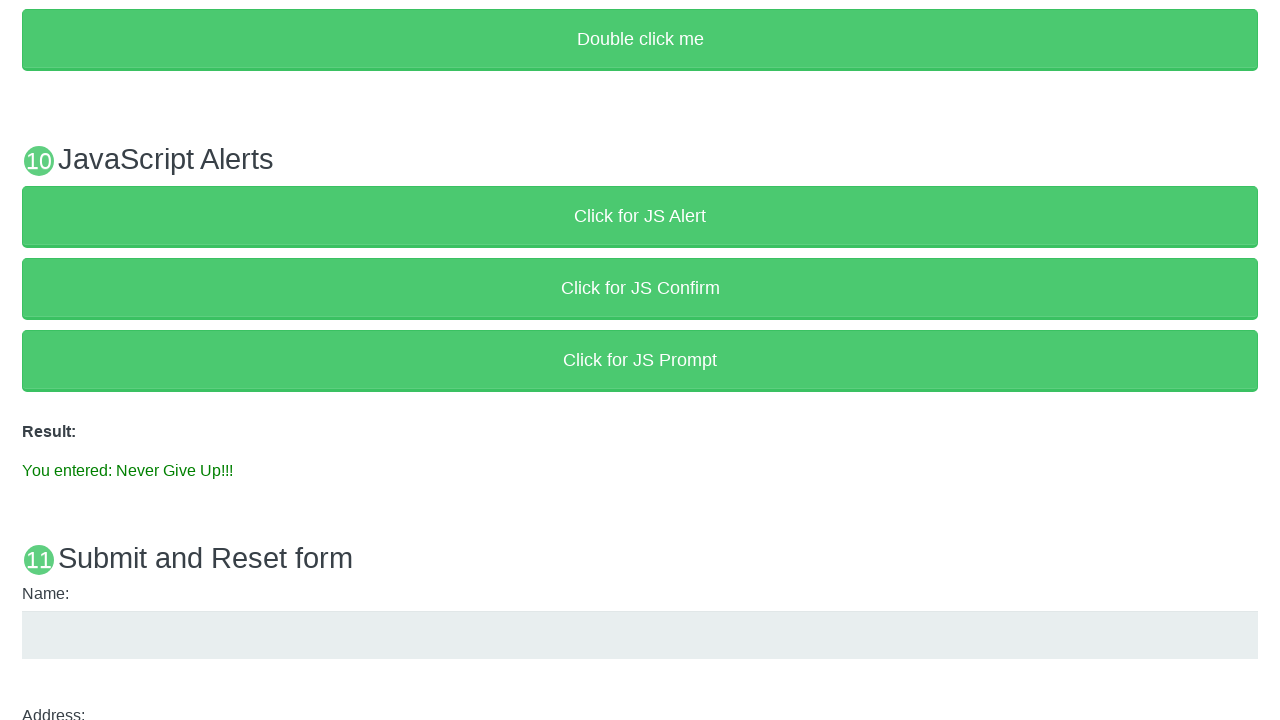

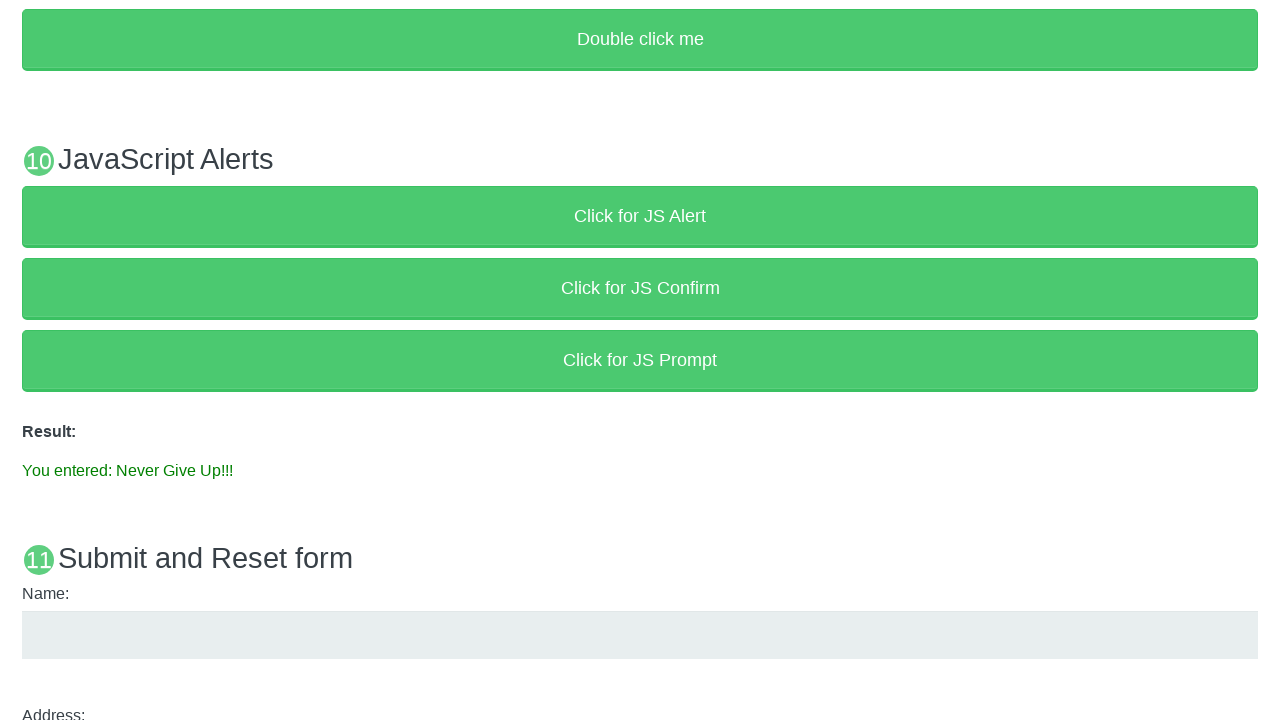